Tests alert handling functionality by clicking an alert button, reading the alert text, and accepting it

Starting URL: https://demoqa.com/alerts

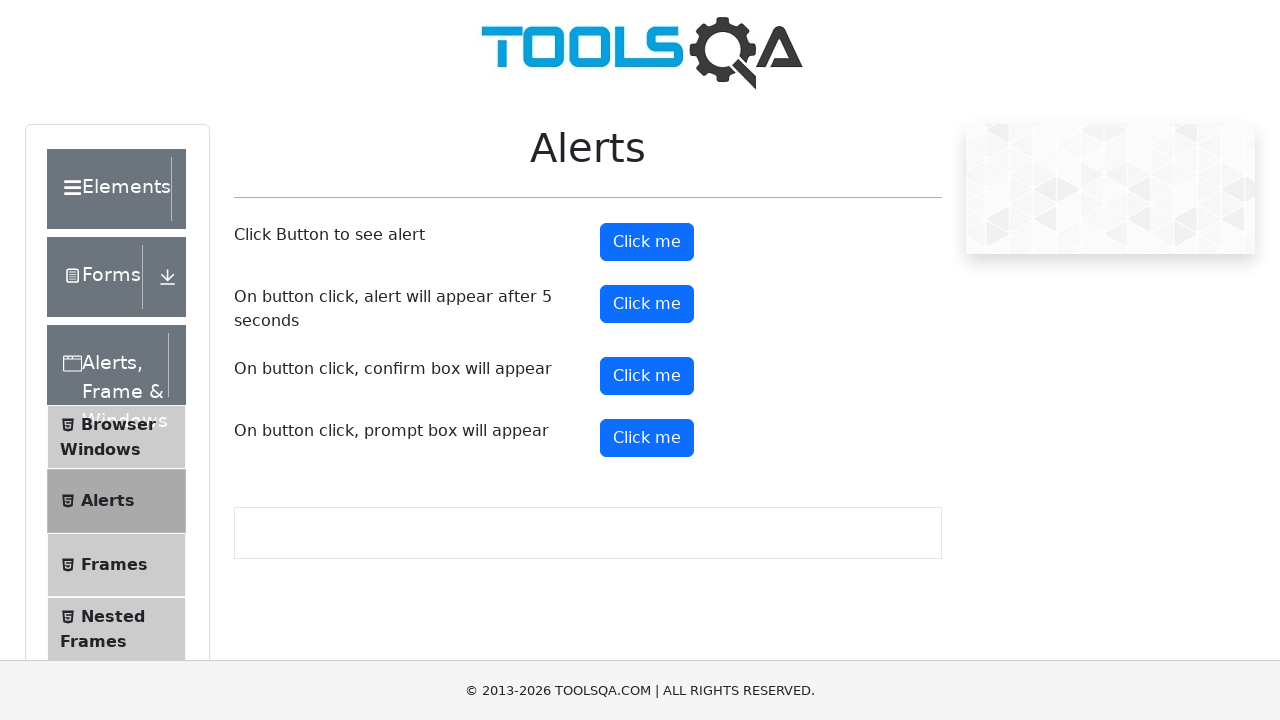

Clicked alert button to trigger the alert at (647, 242) on #alertButton
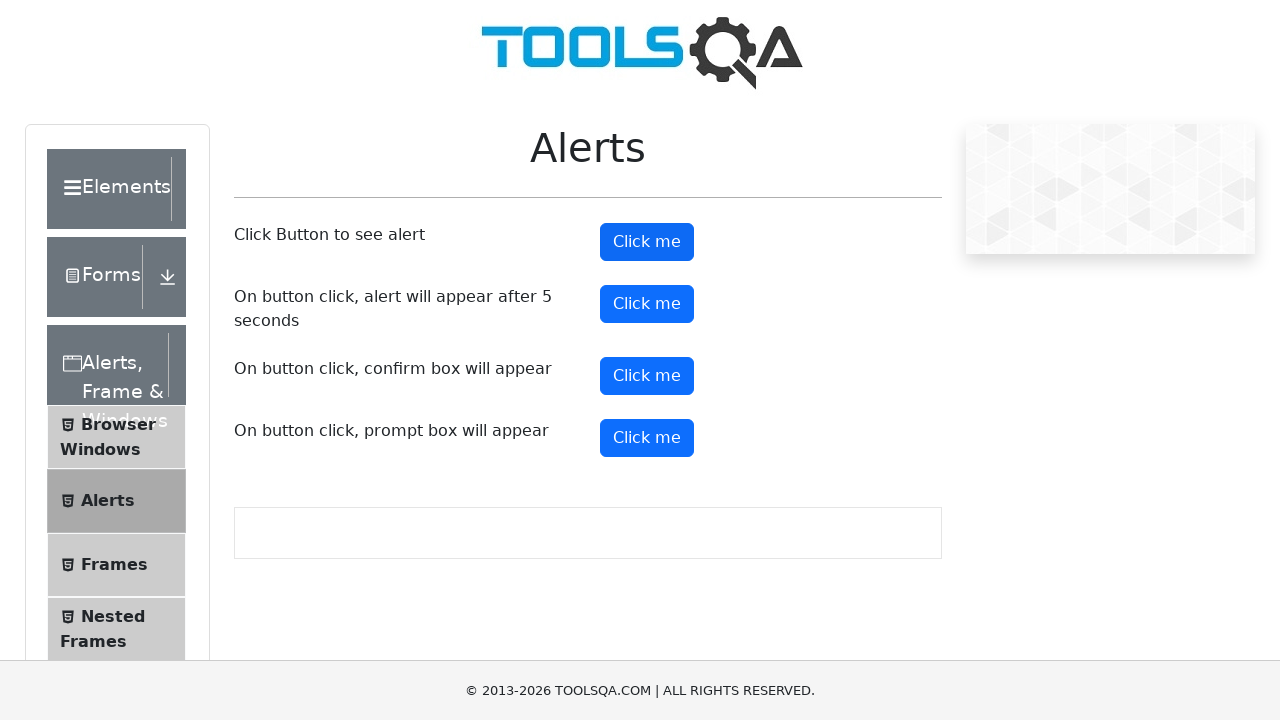

Set up dialog handler to automatically accept alerts
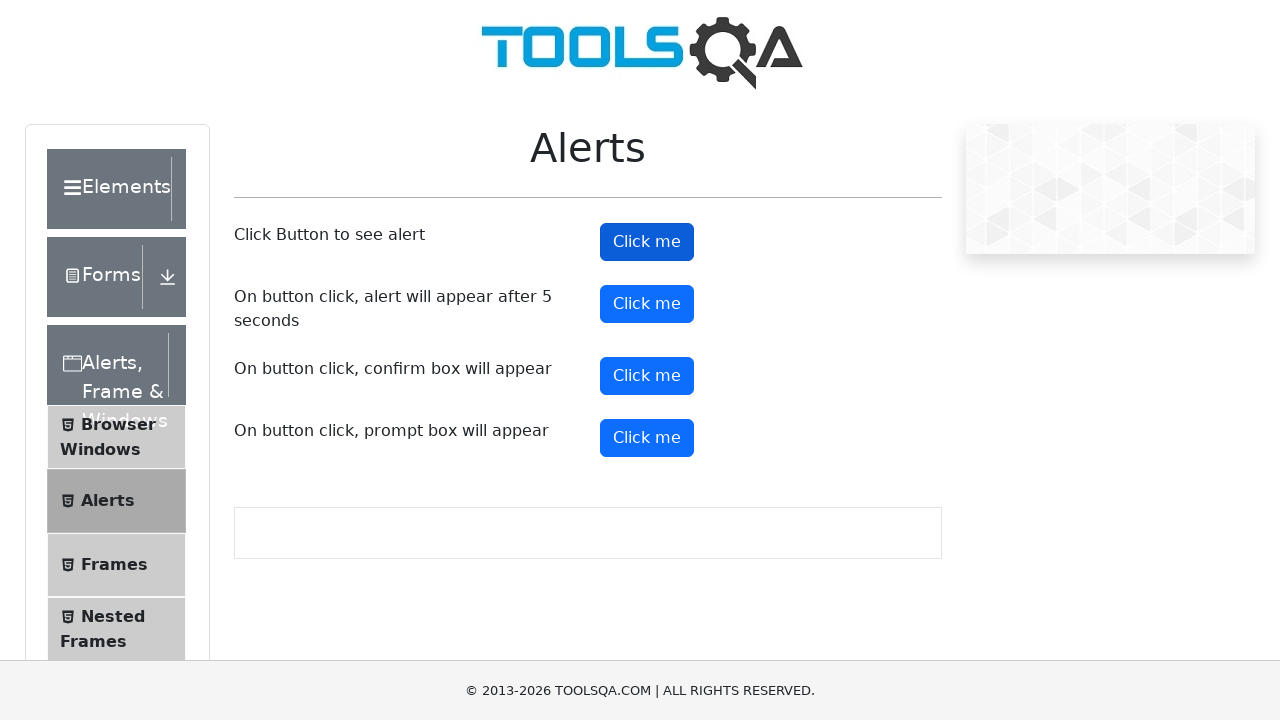

Clicked alert button again to trigger and auto-accept the alert at (647, 242) on #alertButton
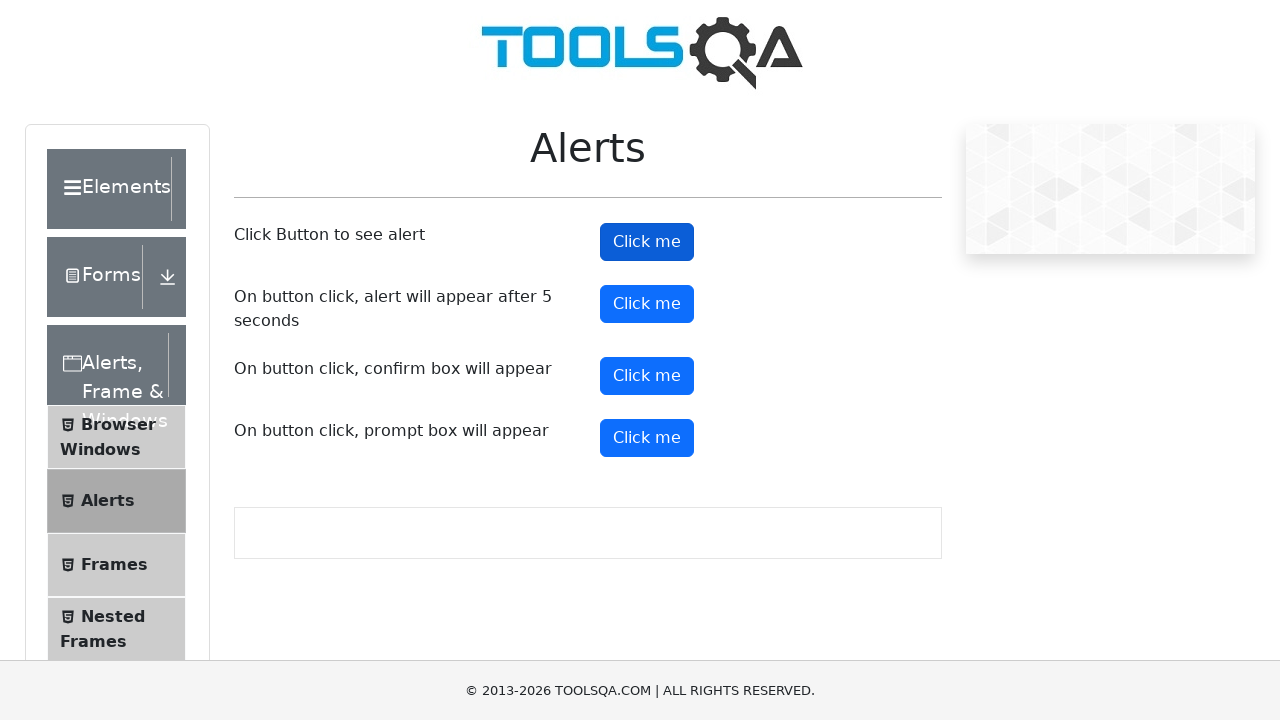

Waited for alert to be processed
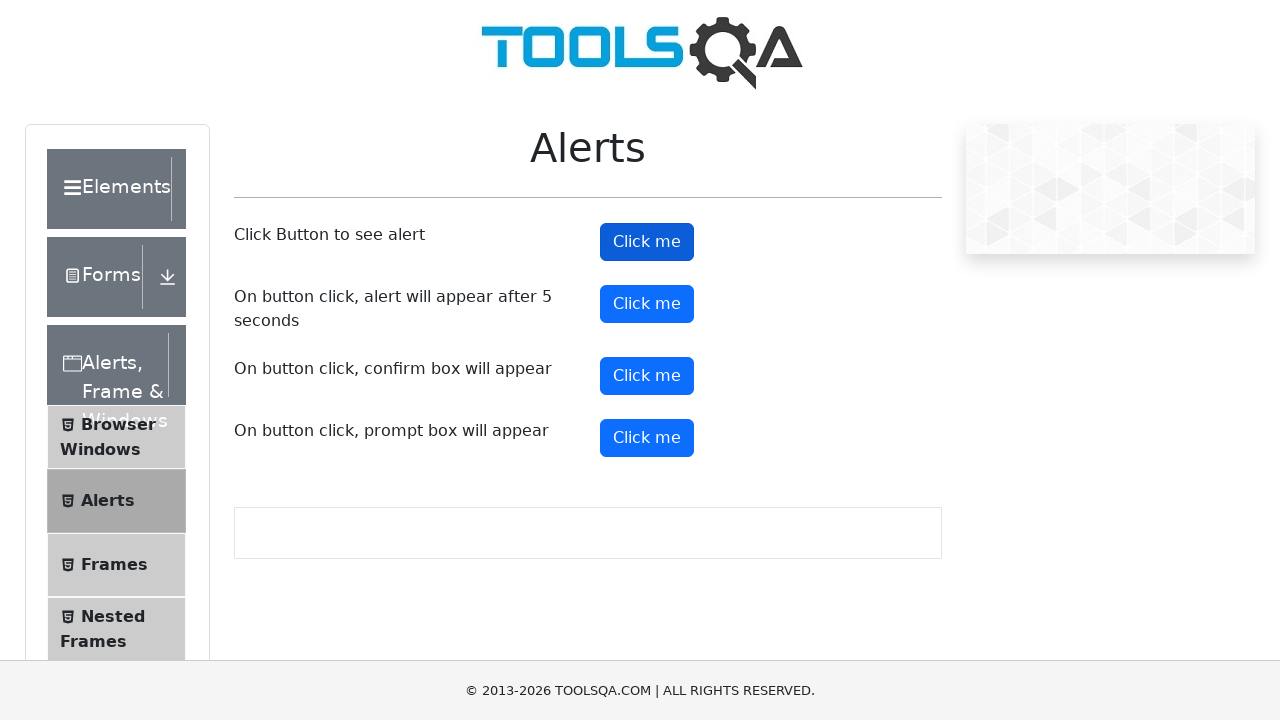

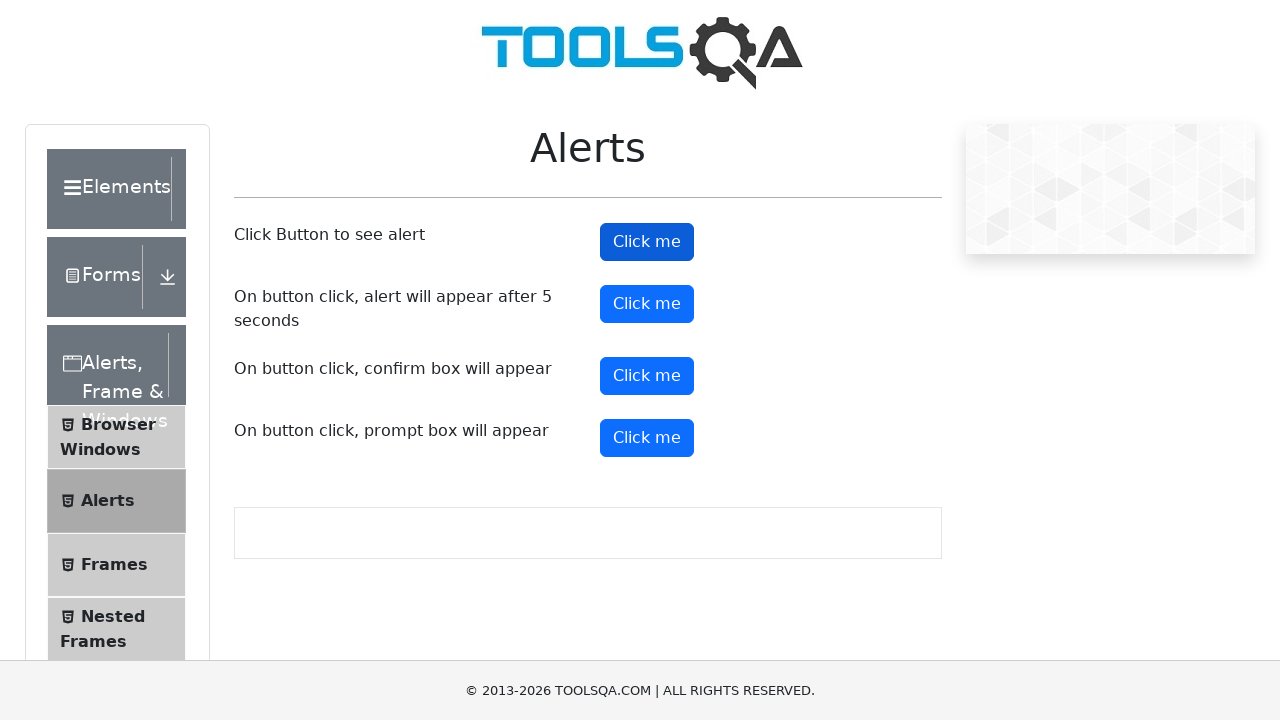